Tests handling of a JavaScript prompt popup by clicking the prompt button, entering text, and accepting it

Starting URL: https://the-internet.herokuapp.com/javascript_alerts

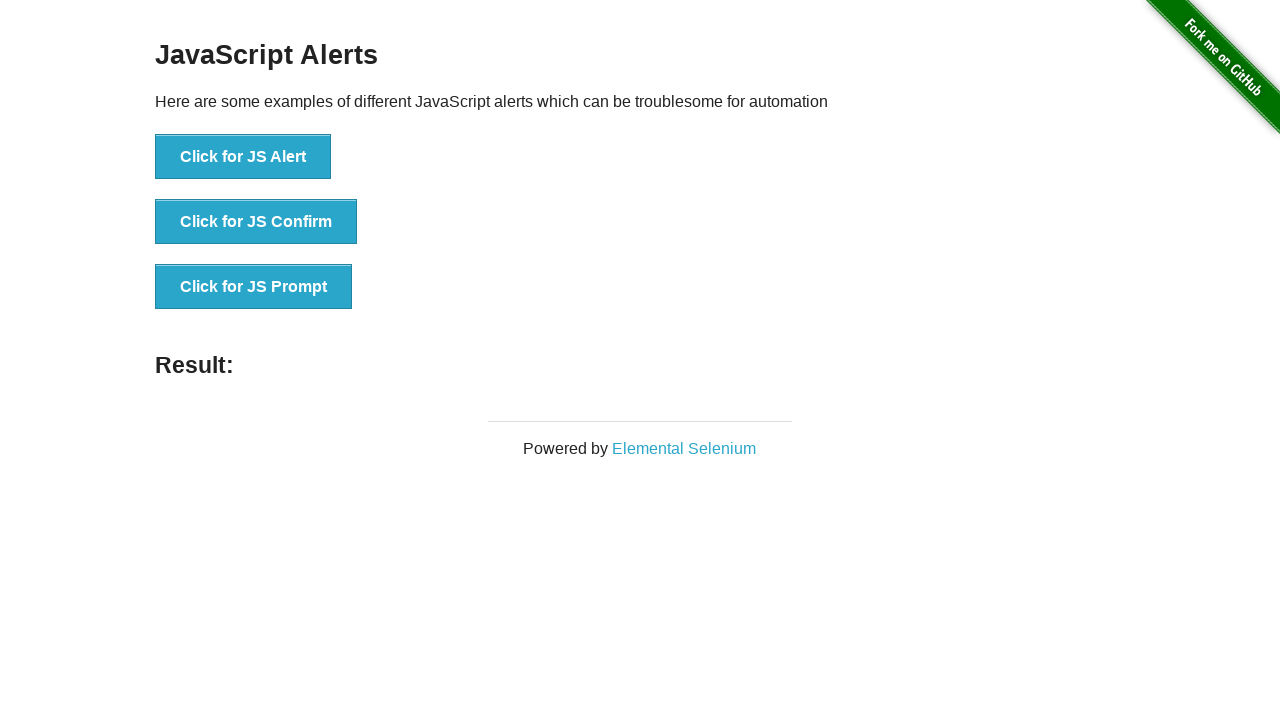

Set up dialog handler to accept prompts with 'Arman'
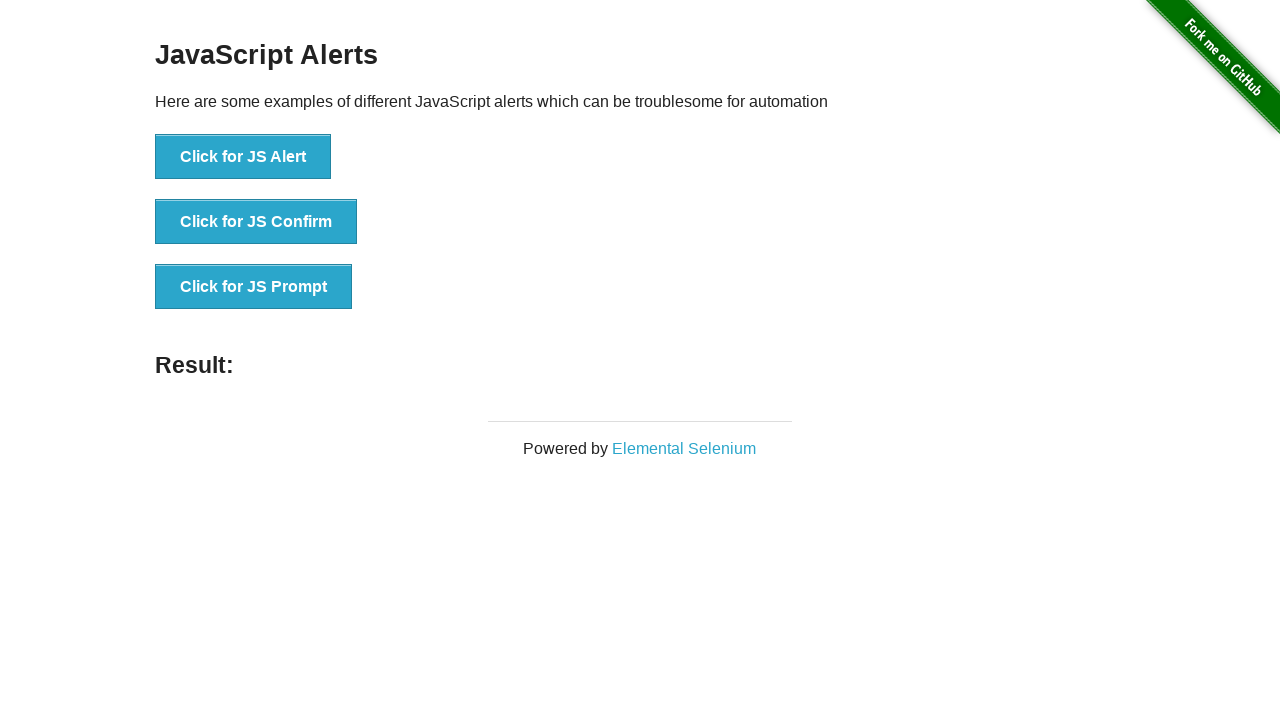

Clicked JS Prompt button to trigger the prompt dialog at (254, 287) on xpath=//button[text()='Click for JS Prompt']
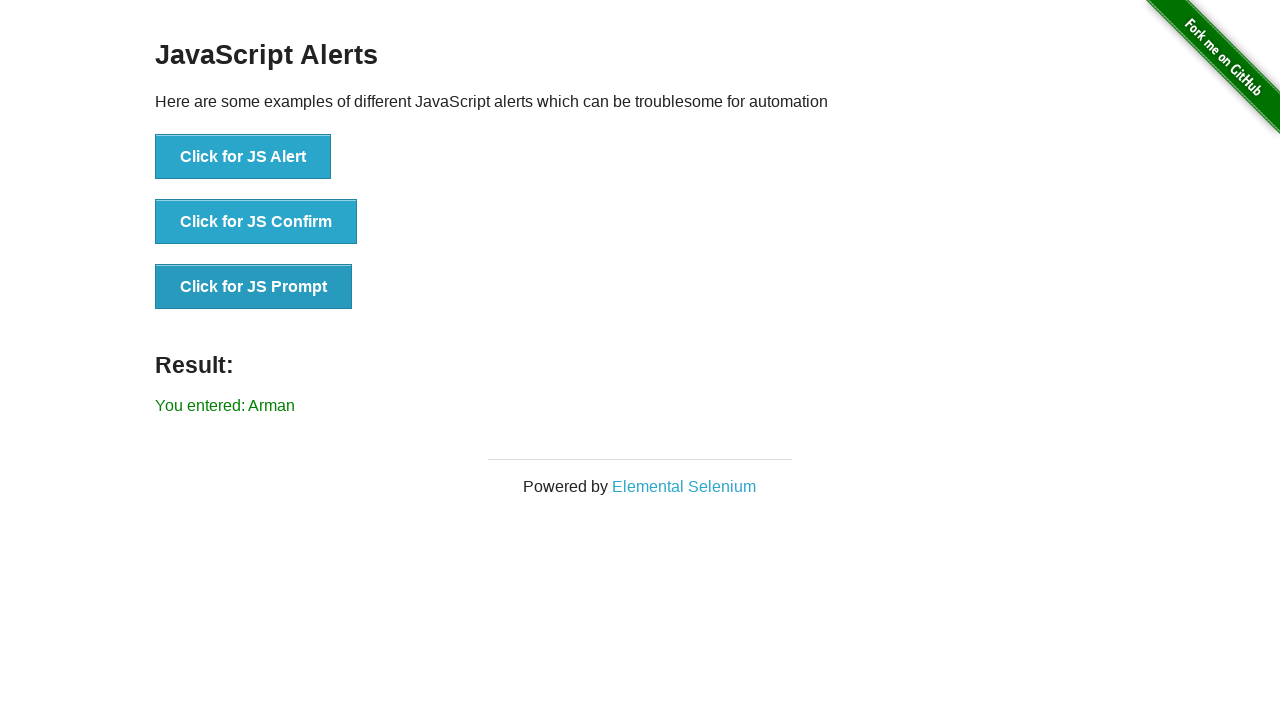

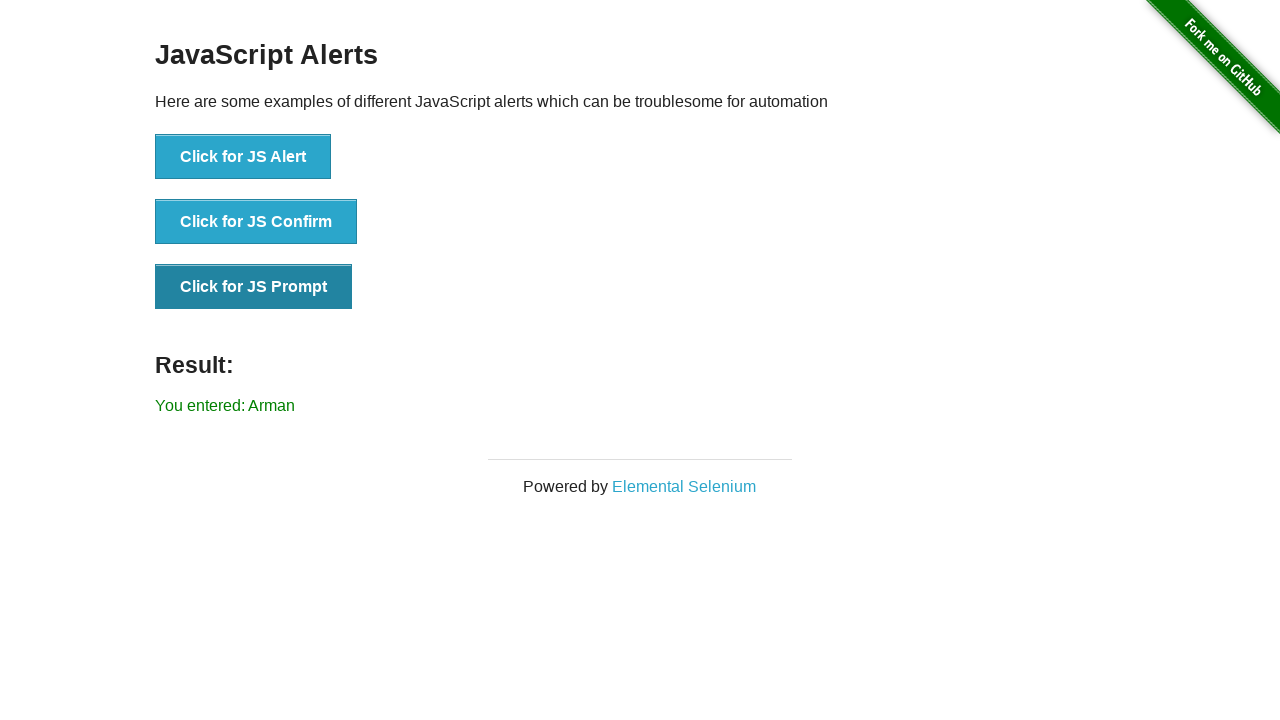